Tests Ajio online shopping by searching for "bags", applying gender filter for "Men", selecting "Fashion Bags" category, and verifying that filtered results are displayed.

Starting URL: https://www.ajio.com/

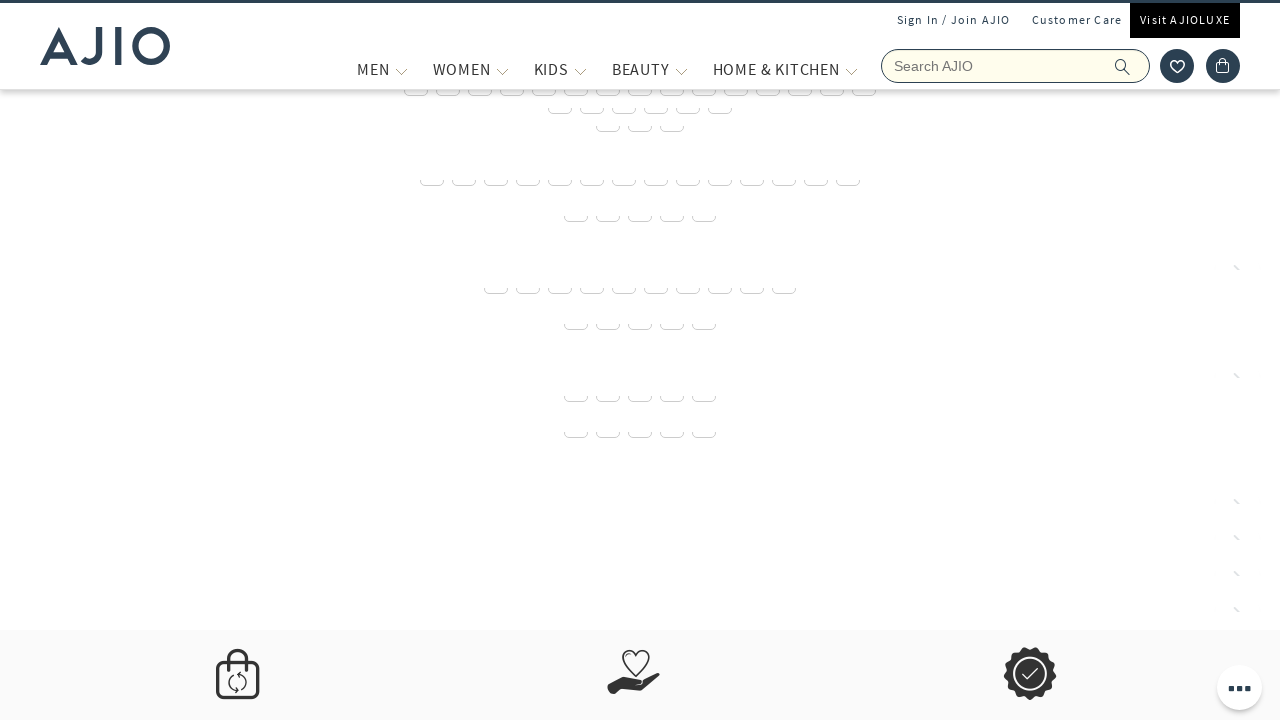

Filled search box with 'bags' on input[name='searchVal']
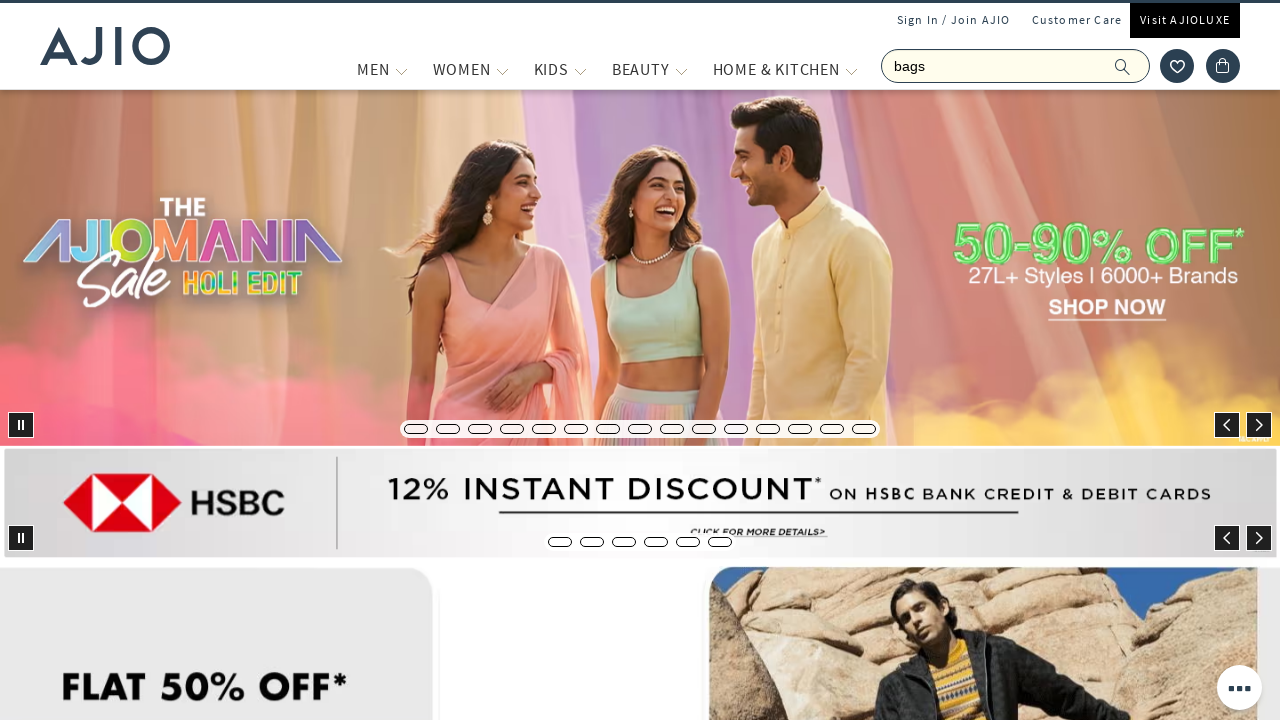

Pressed Enter to search for bags on input[name='searchVal']
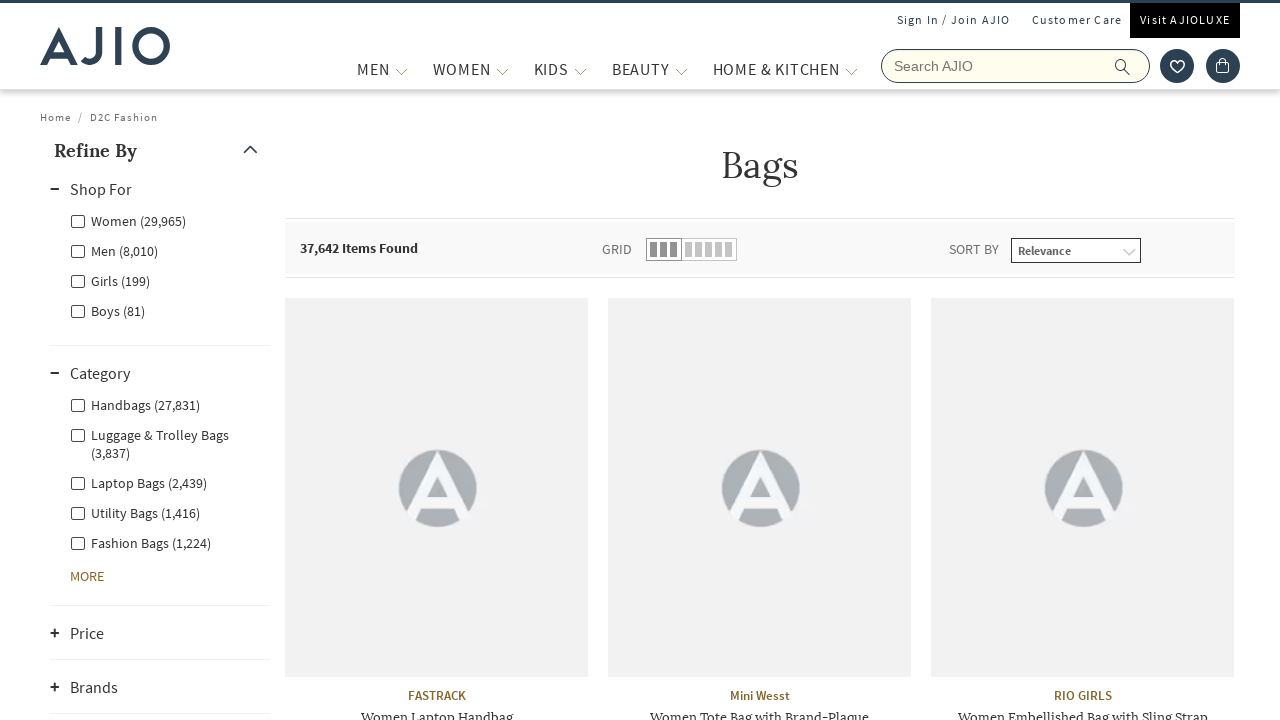

Search results loaded and Men gender filter appeared
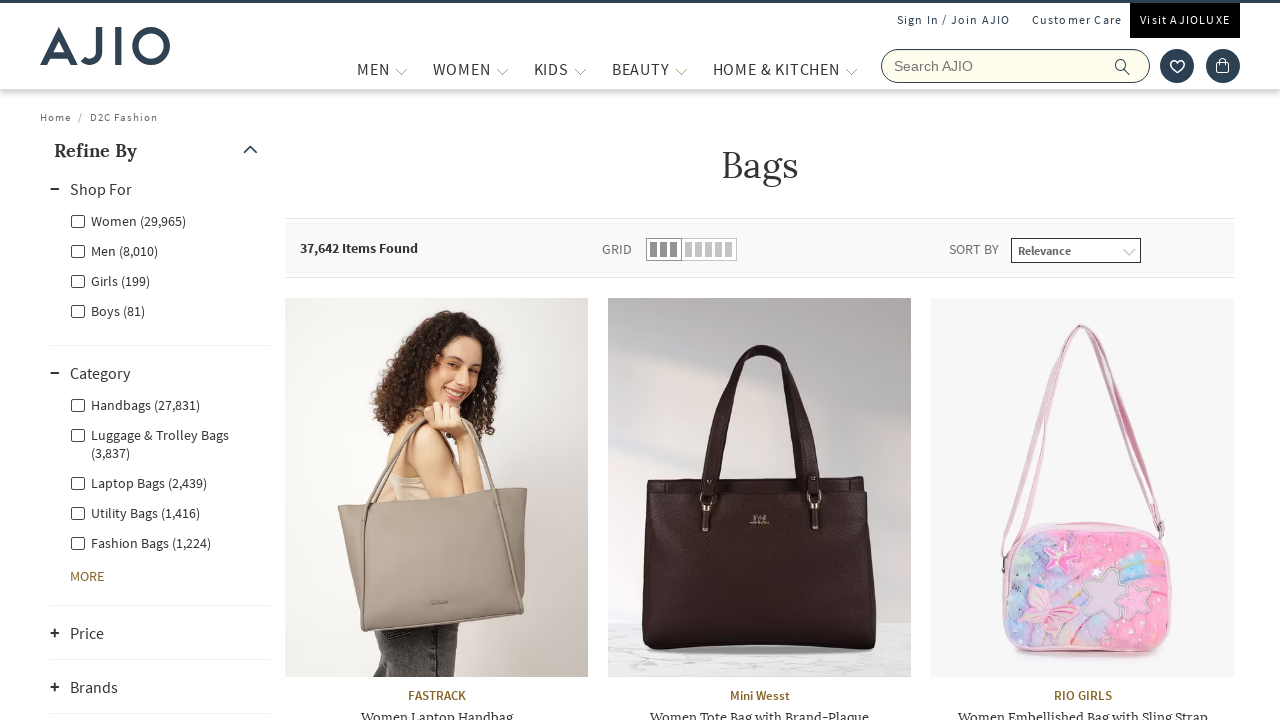

Clicked on Men gender filter at (114, 250) on xpath=//label[@for='Men']
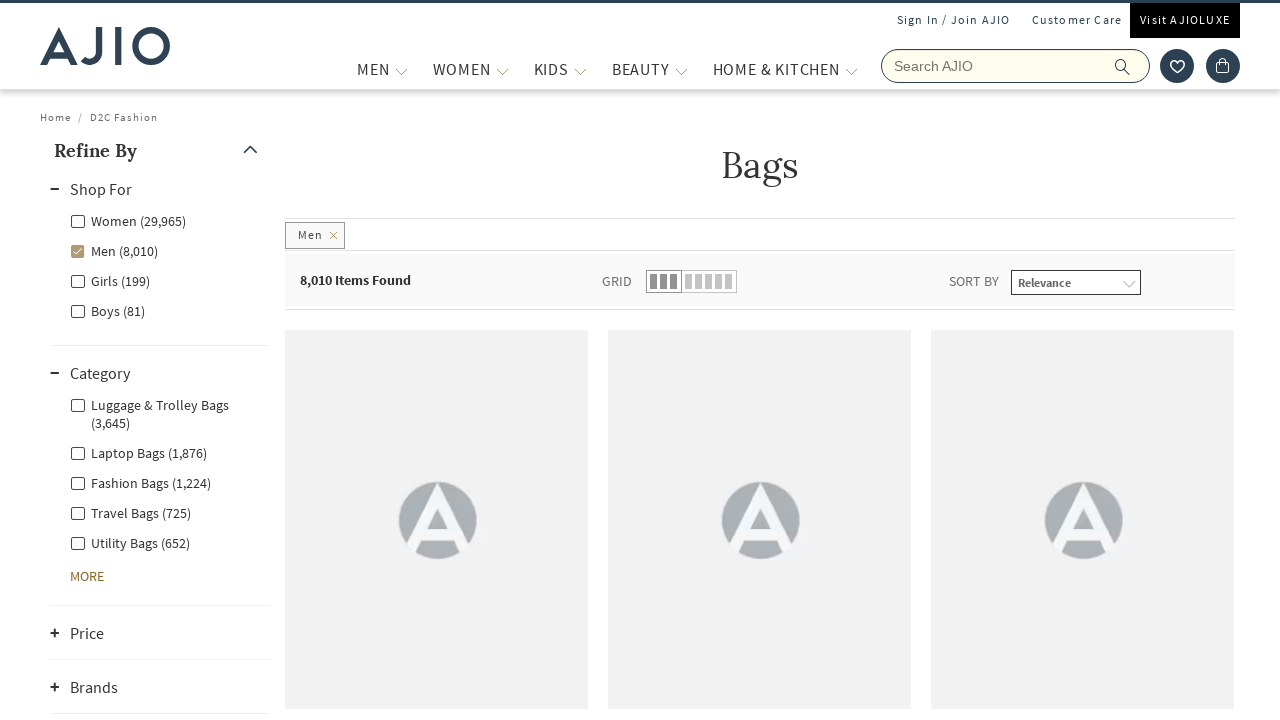

Waited for Men filter to apply
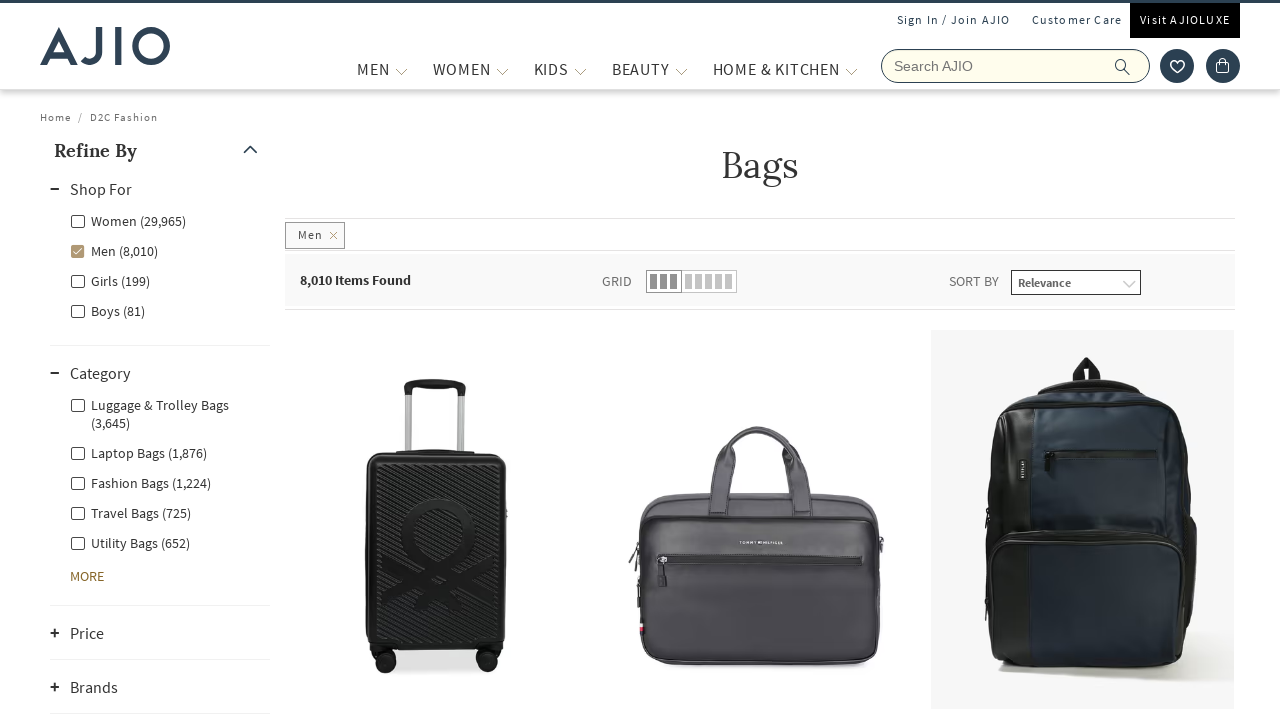

Clicked on Fashion Bags category filter at (140, 482) on xpath=//label[contains(text(),'Fashion Bags')]
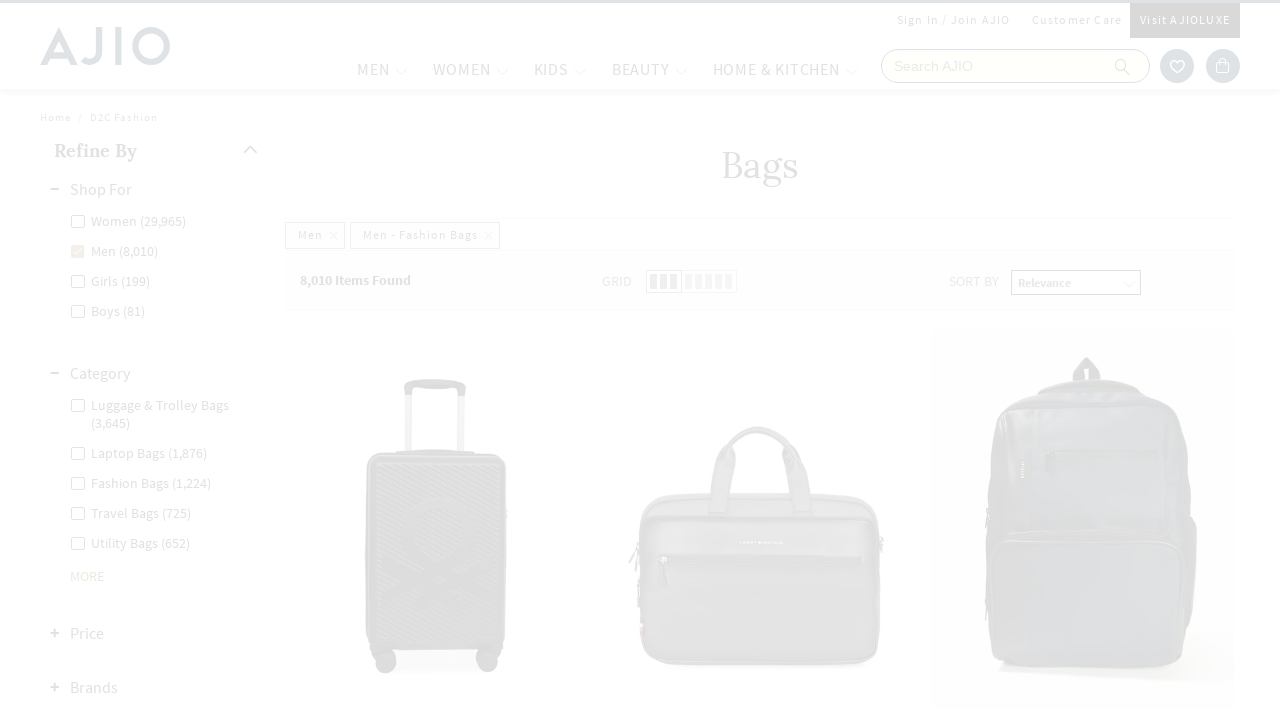

Waited for Fashion Bags filter to apply
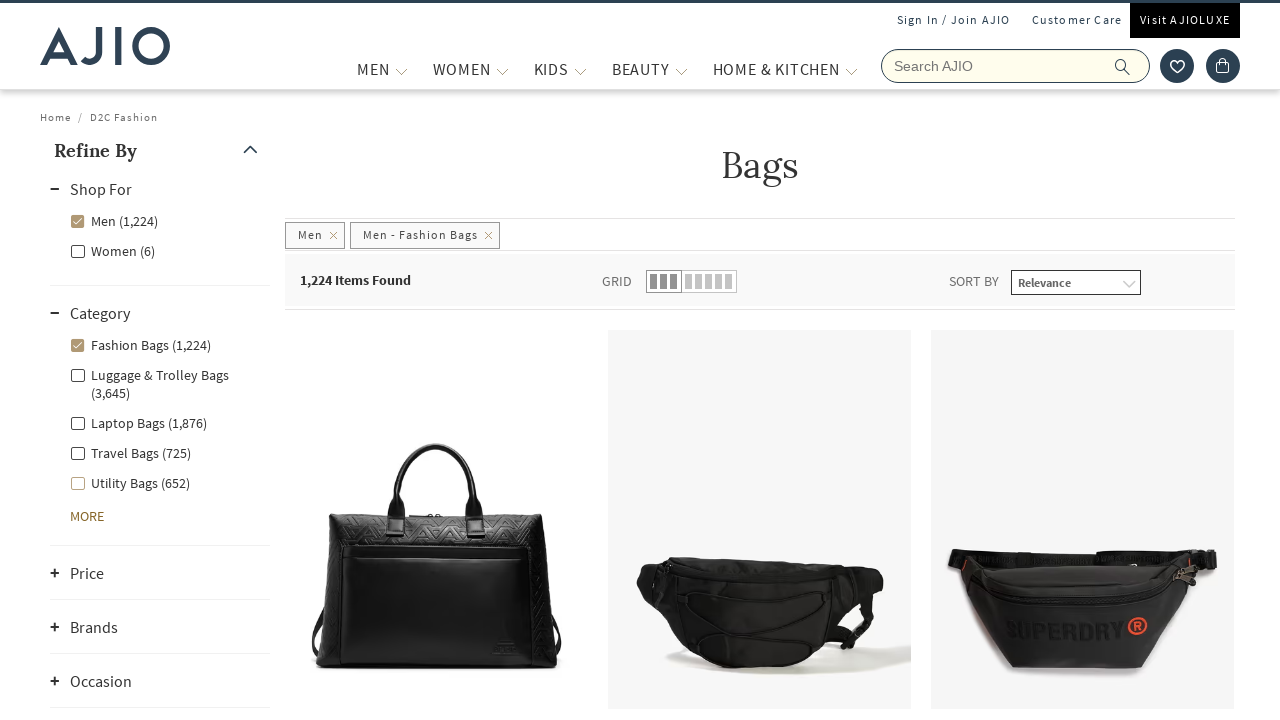

Verified items count is displayed
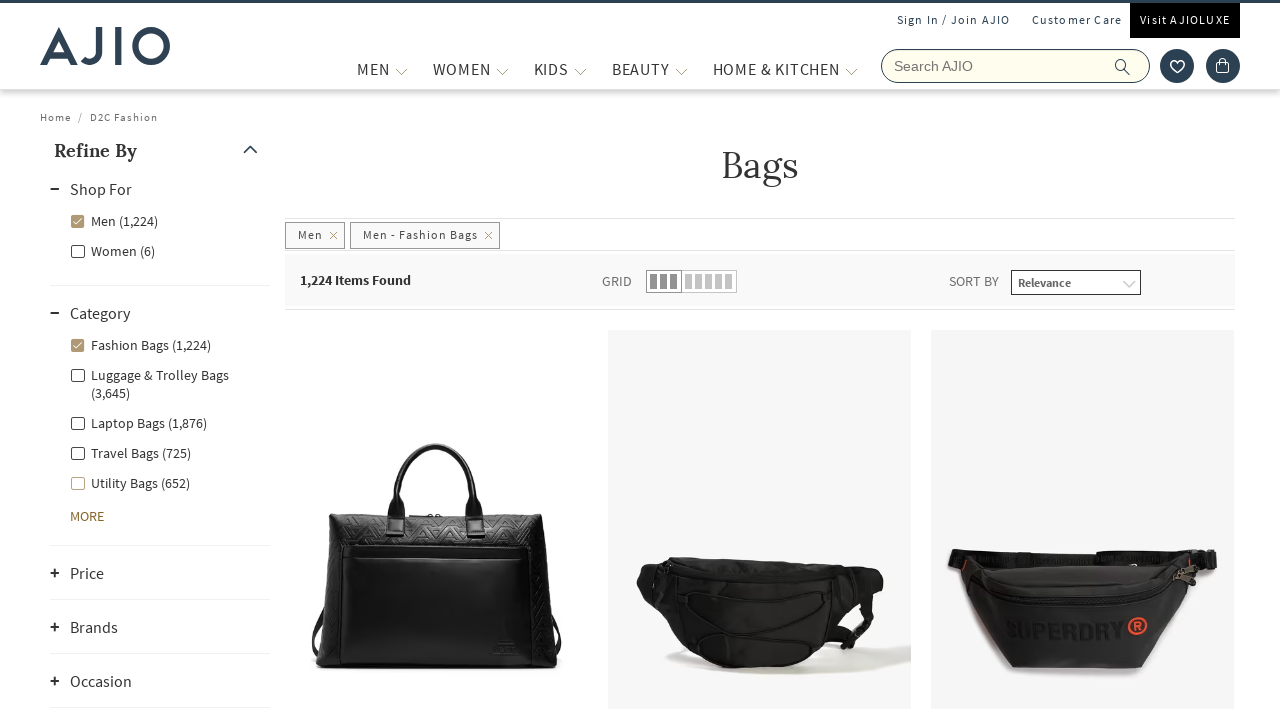

Verified brand list is displayed
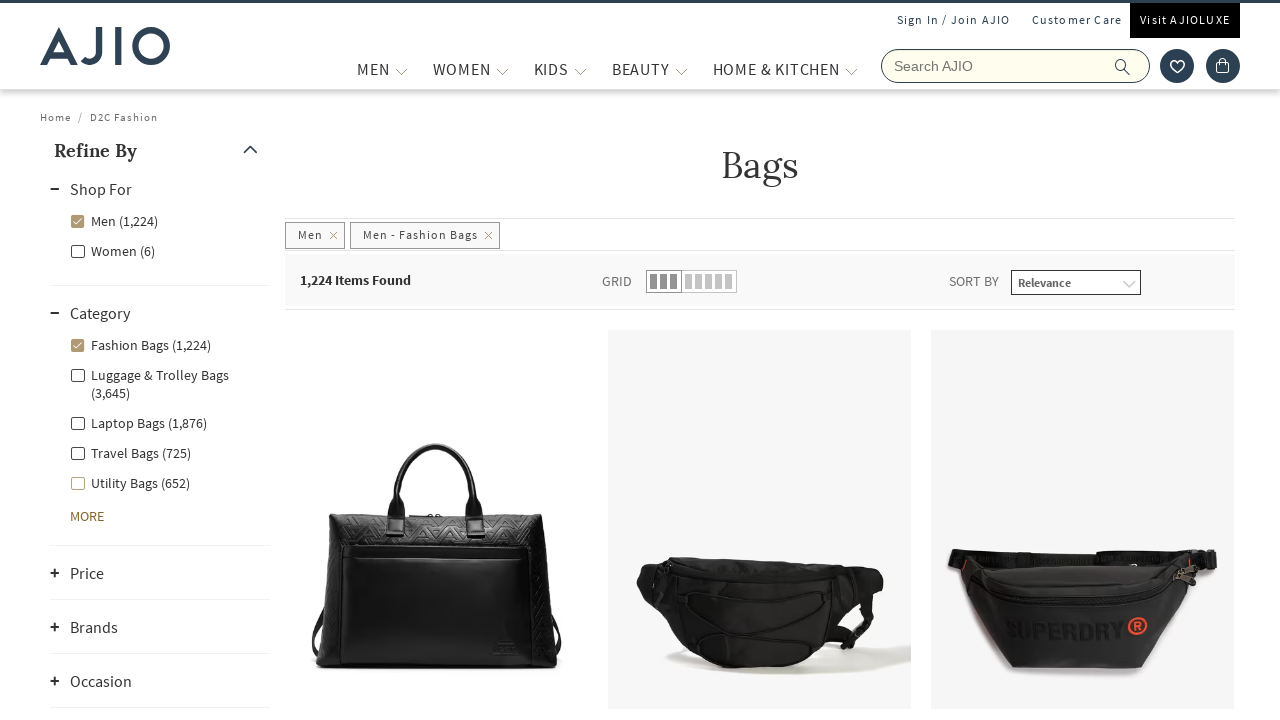

Verified bag names are displayed in filtered results
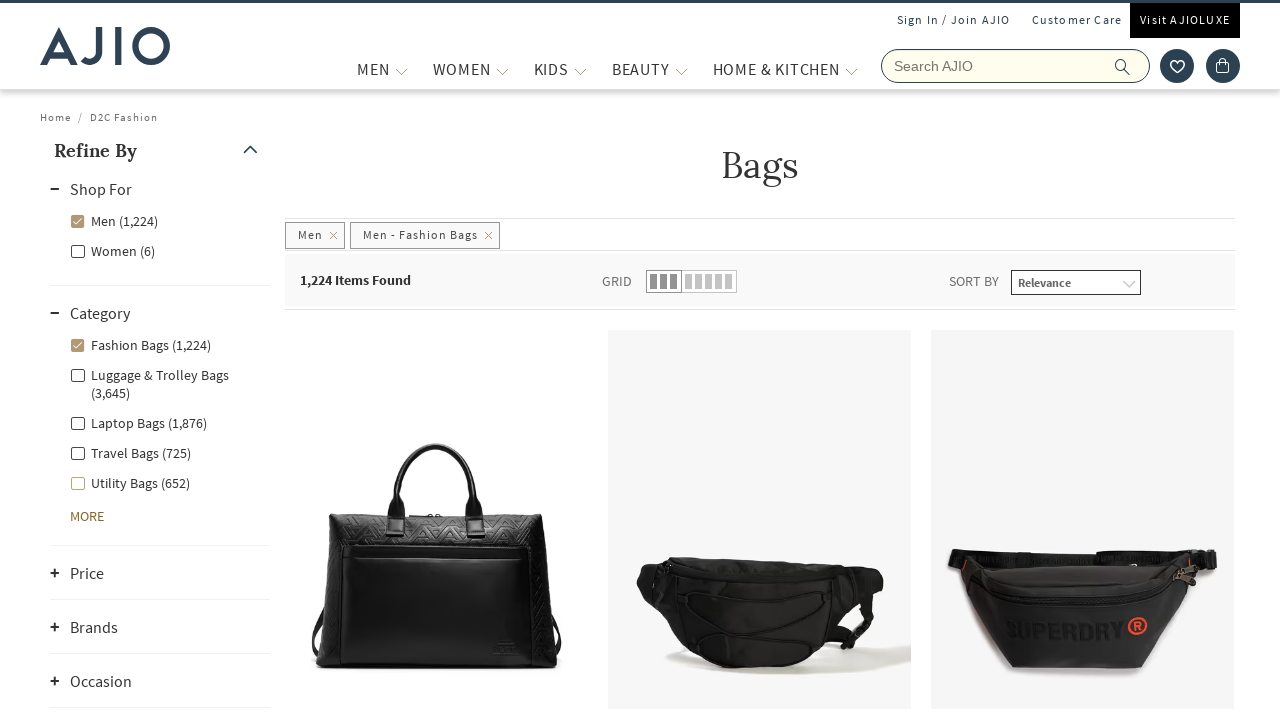

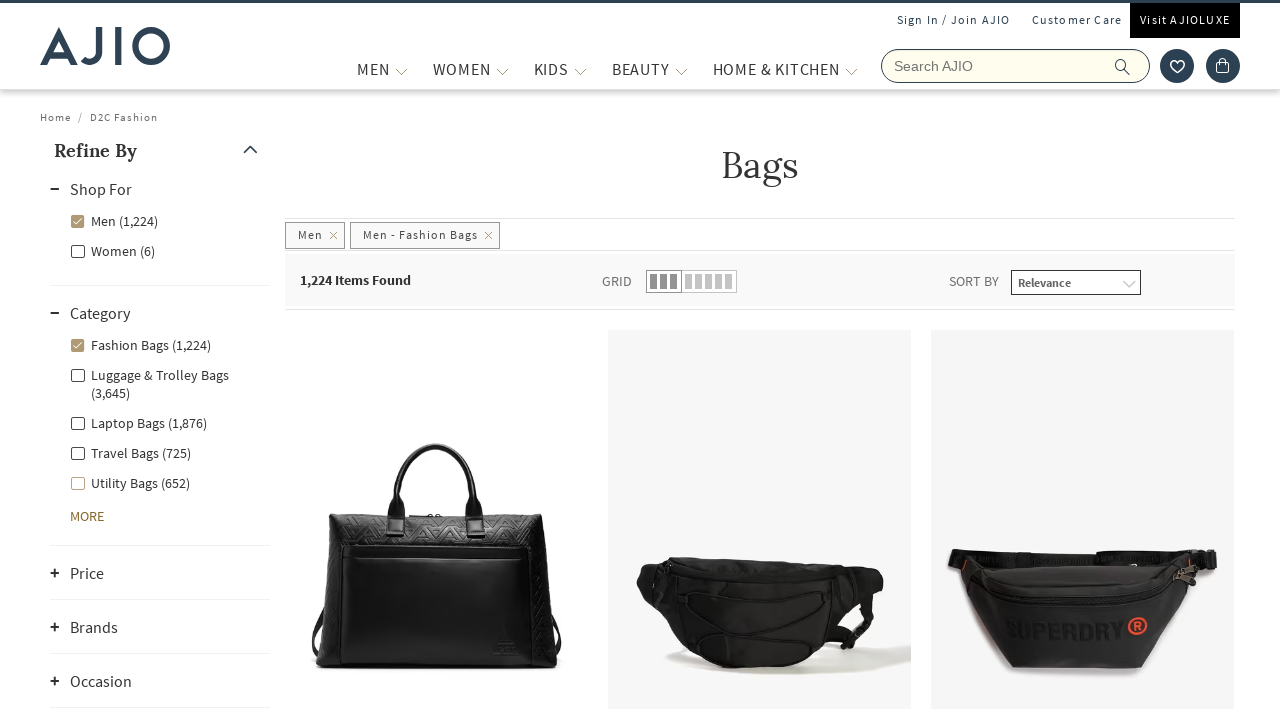